Fills out the first part of a registration form including first name, last name, address, email, and phone number fields, then verifies the page title.

Starting URL: http://demo.automationtesting.in/Register.html

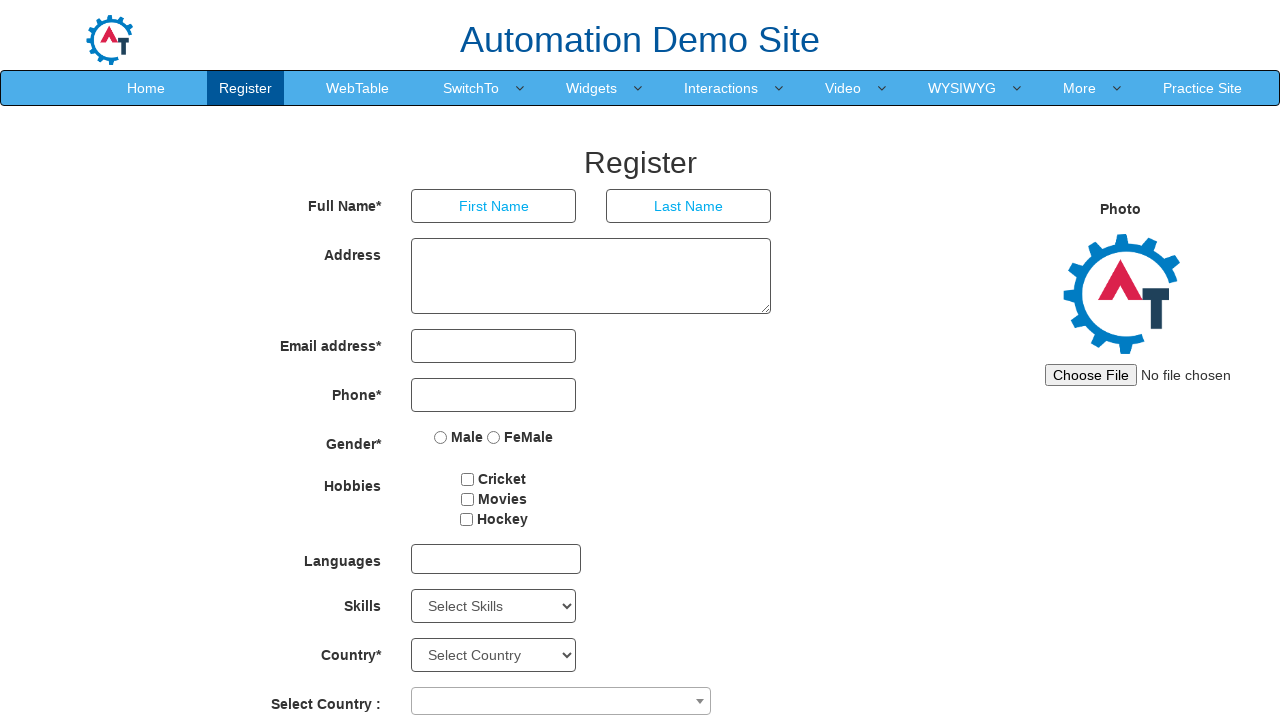

Filled first name field with 'mohamed' on //*[@id='basicBootstrapForm']/div[1]/div[1]/input
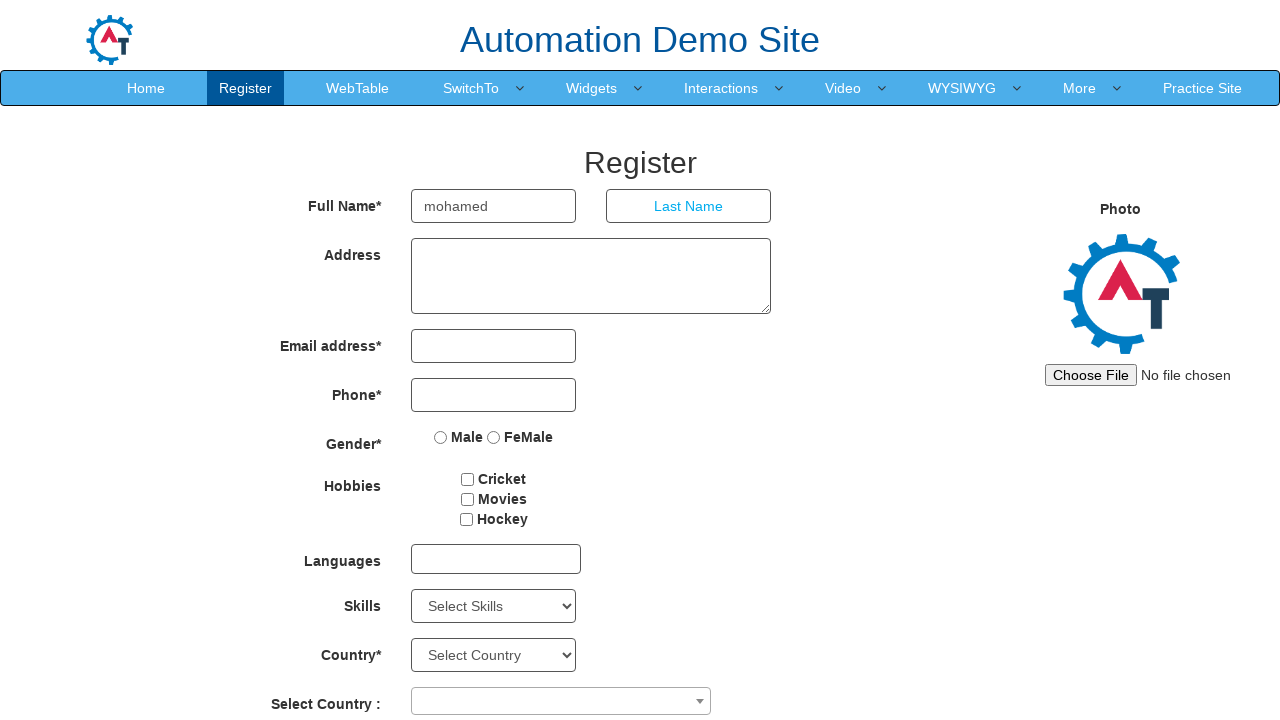

Filled last name field with 'ijaz' on //*[@id='basicBootstrapForm']/div[1]/div[2]/input
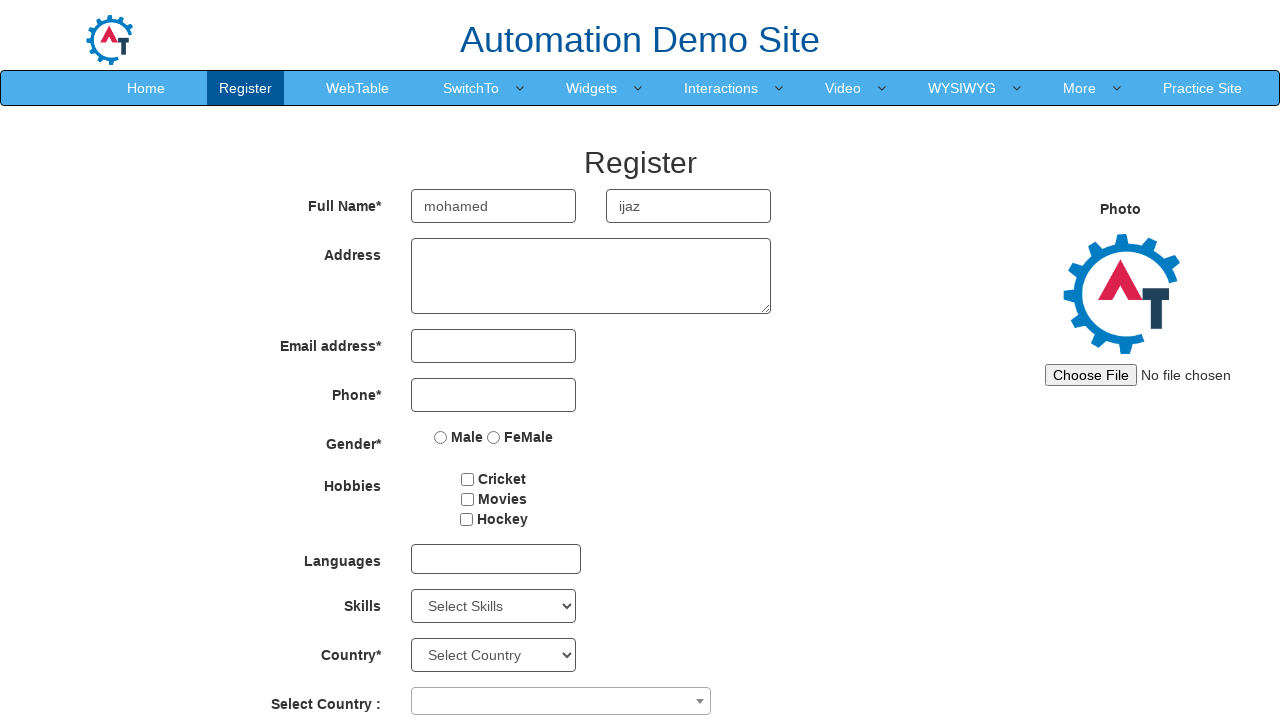

Filled address field with 'This is a text message' on //*[@id='basicBootstrapForm']/div[2]/div/textarea
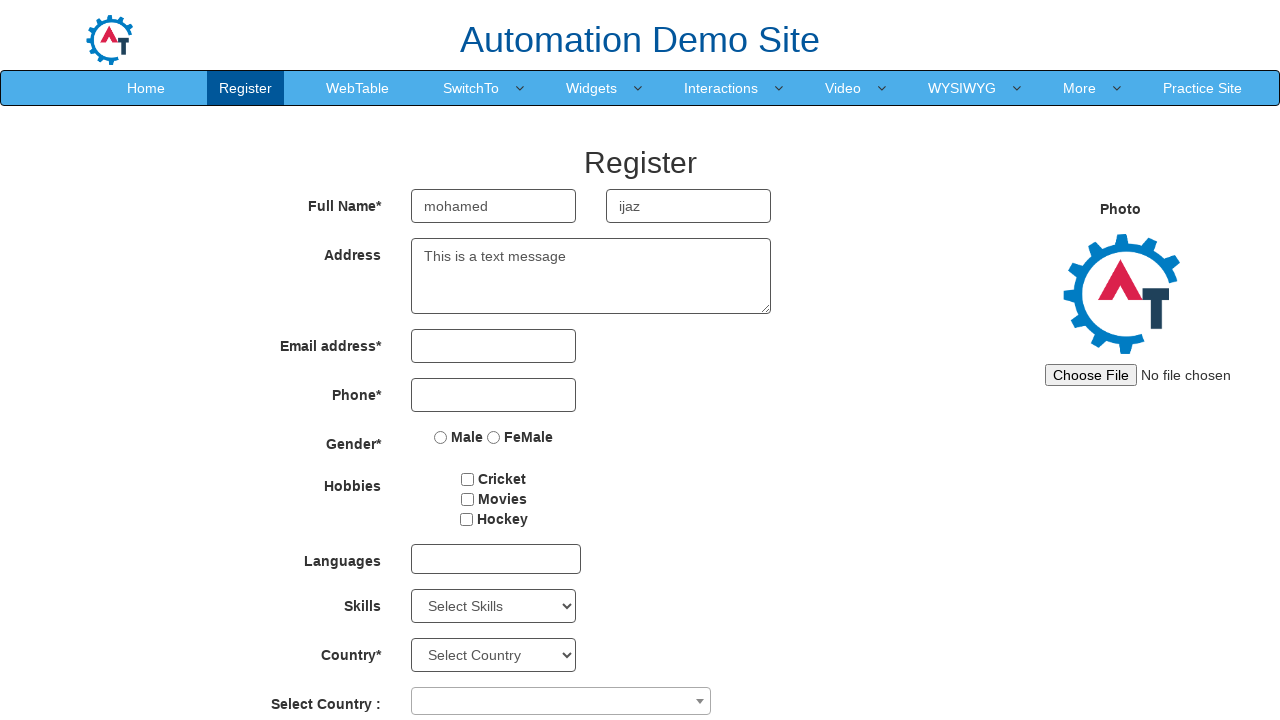

Filled email field with 'admin@gmail.com' on //*[@id='eid']/input
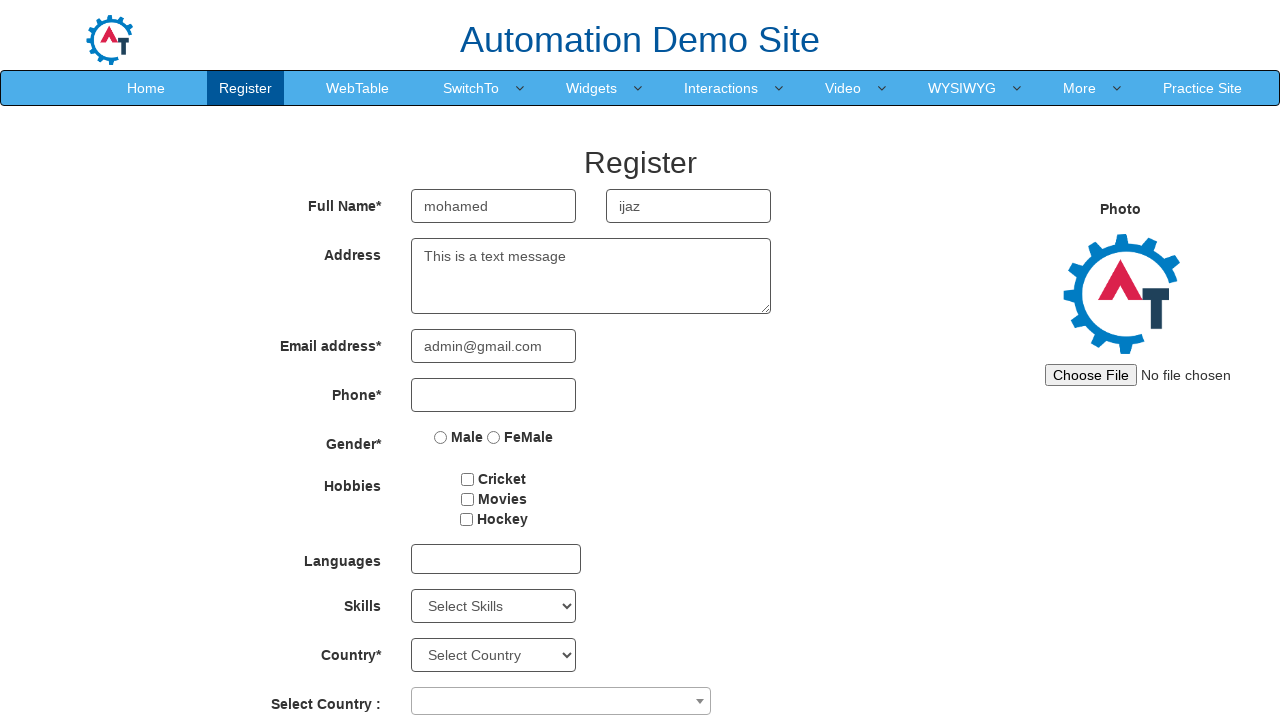

Filled phone number field with '0528542762' on //*[@id='basicBootstrapForm']/div[4]/div/input
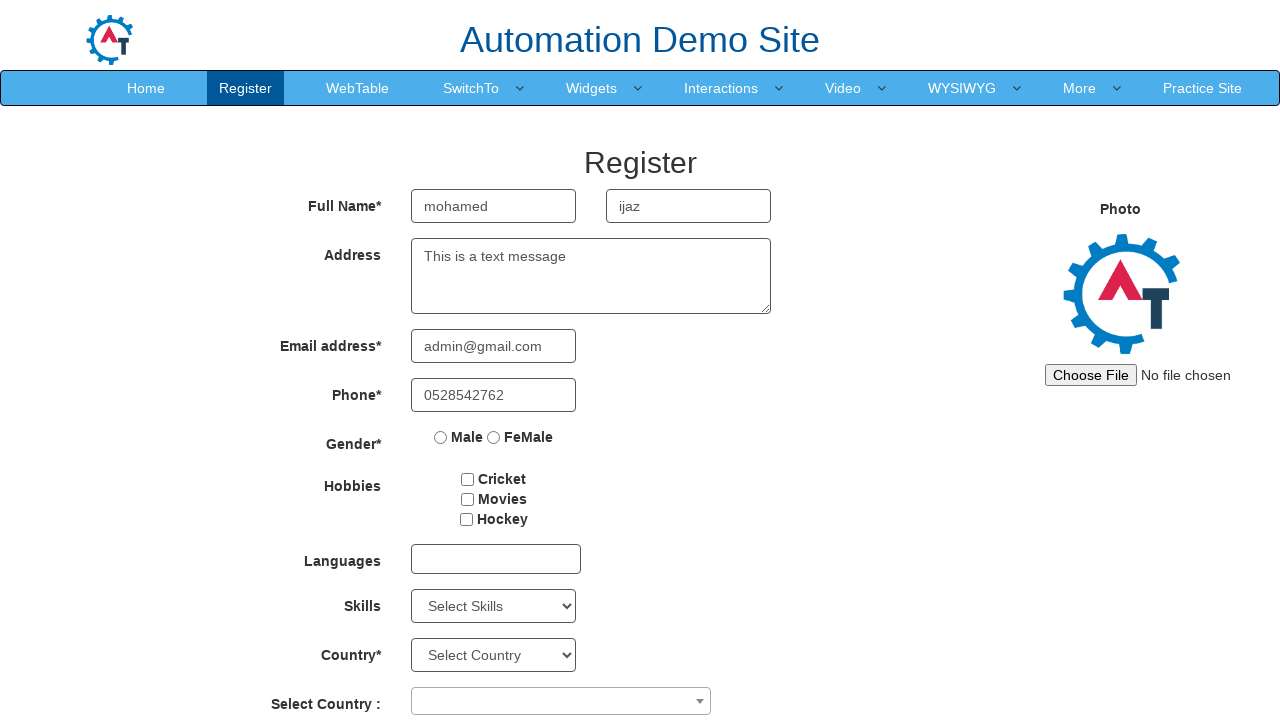

Verified page title is 'Register'
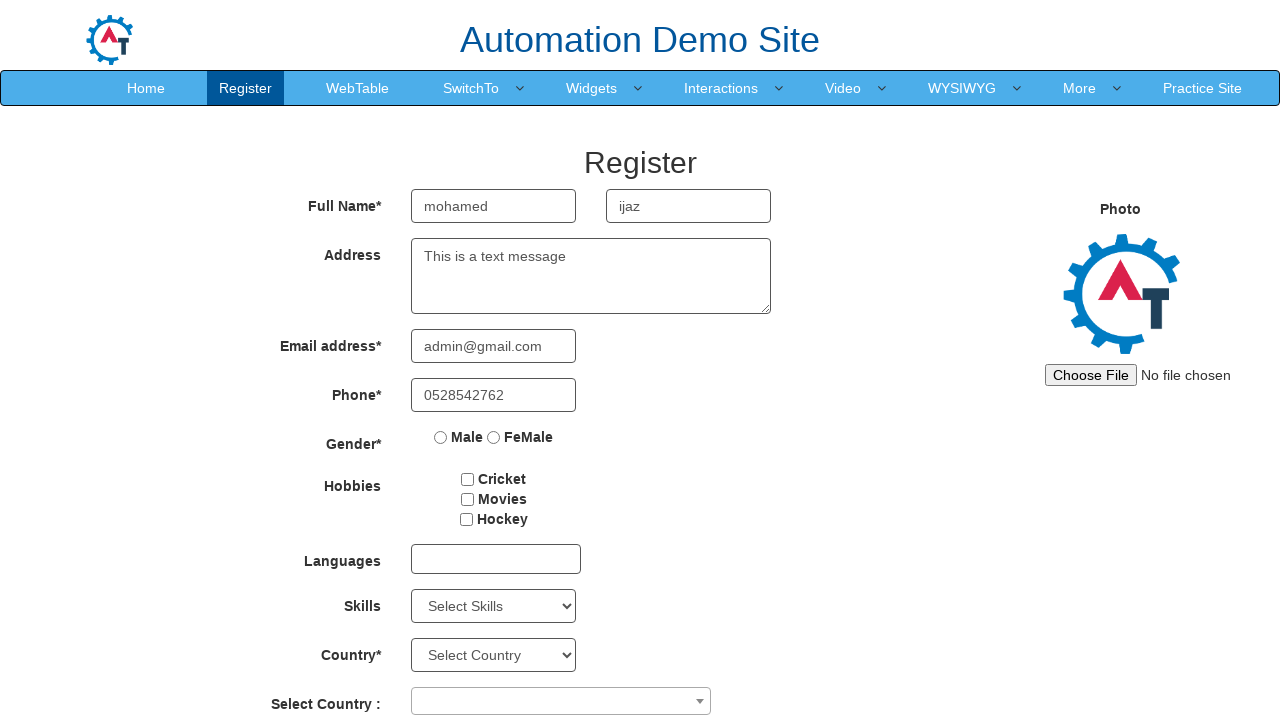

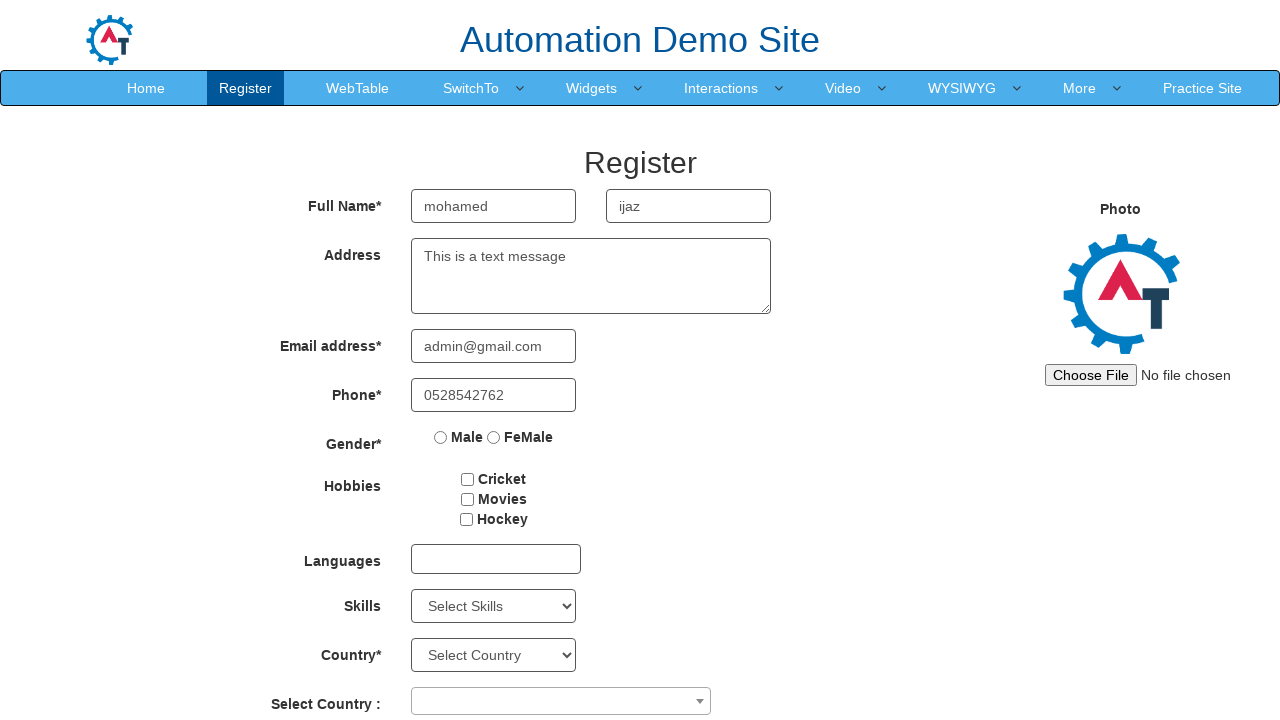